Tests opening a new window by clicking the "openwindow" element and captures the new window page

Starting URL: https://forumhtml.azurewebsites.net/v1.0/demo

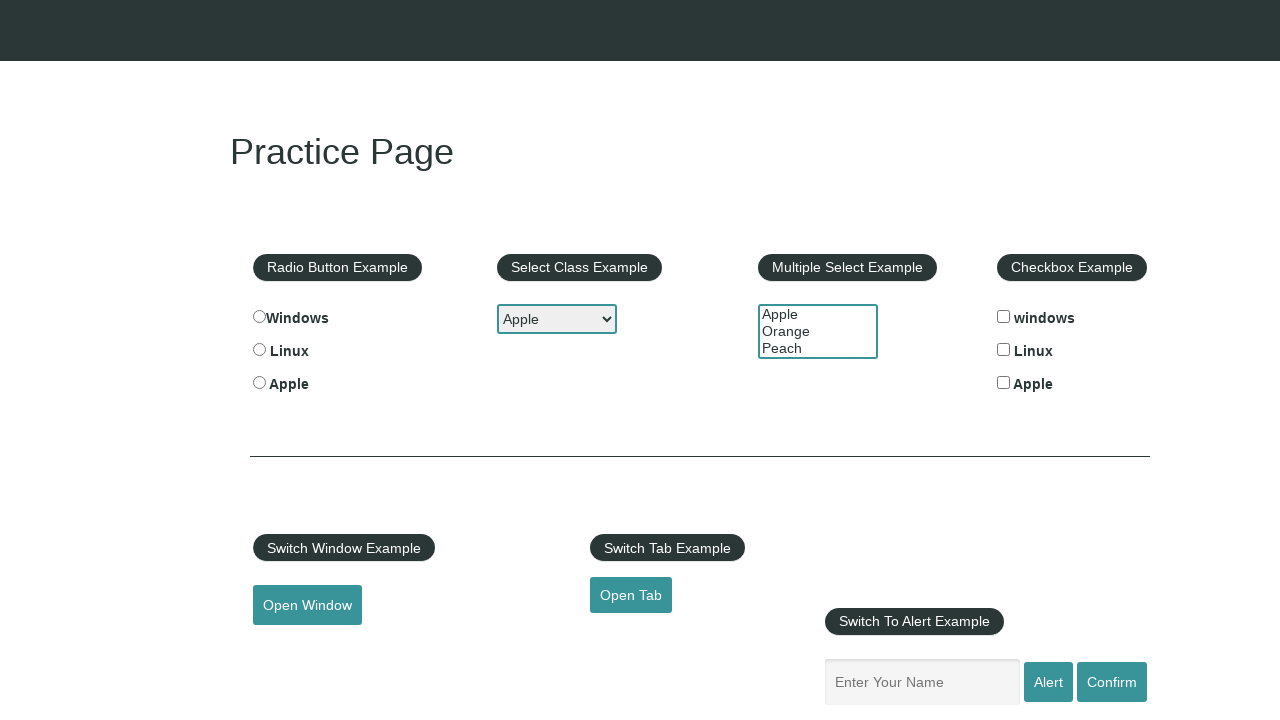

Clicked 'openwindow' element to open new window at (307, 605) on #openwindow
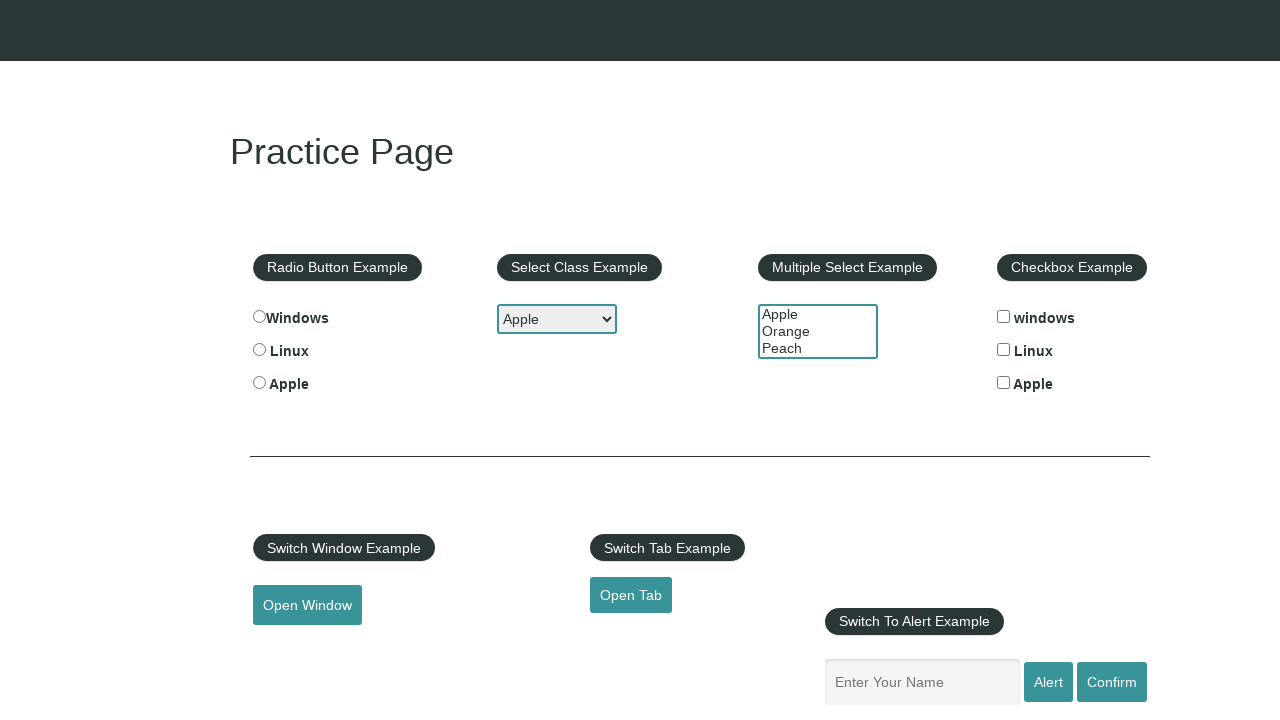

Captured new popup window
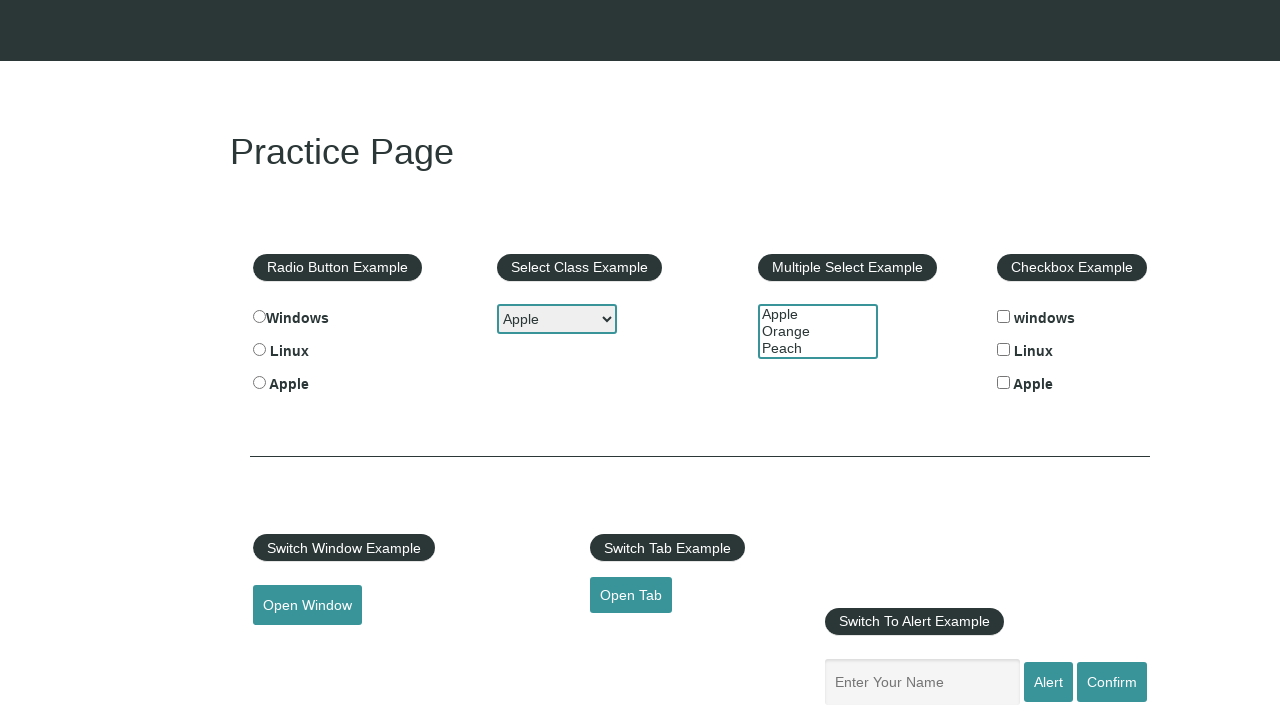

New window loaded successfully
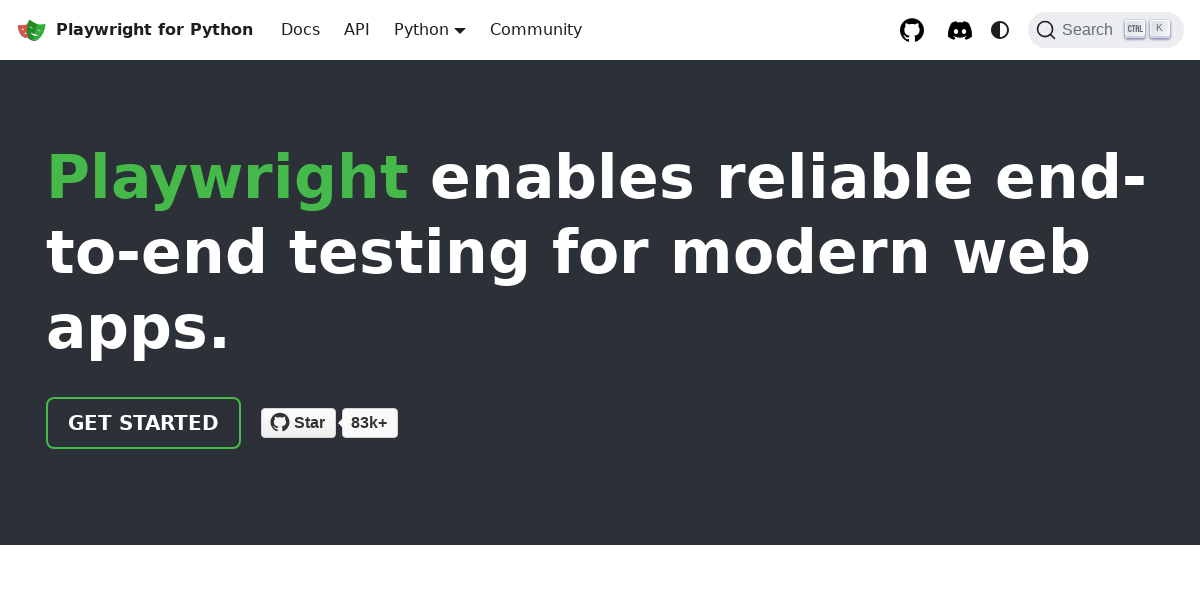

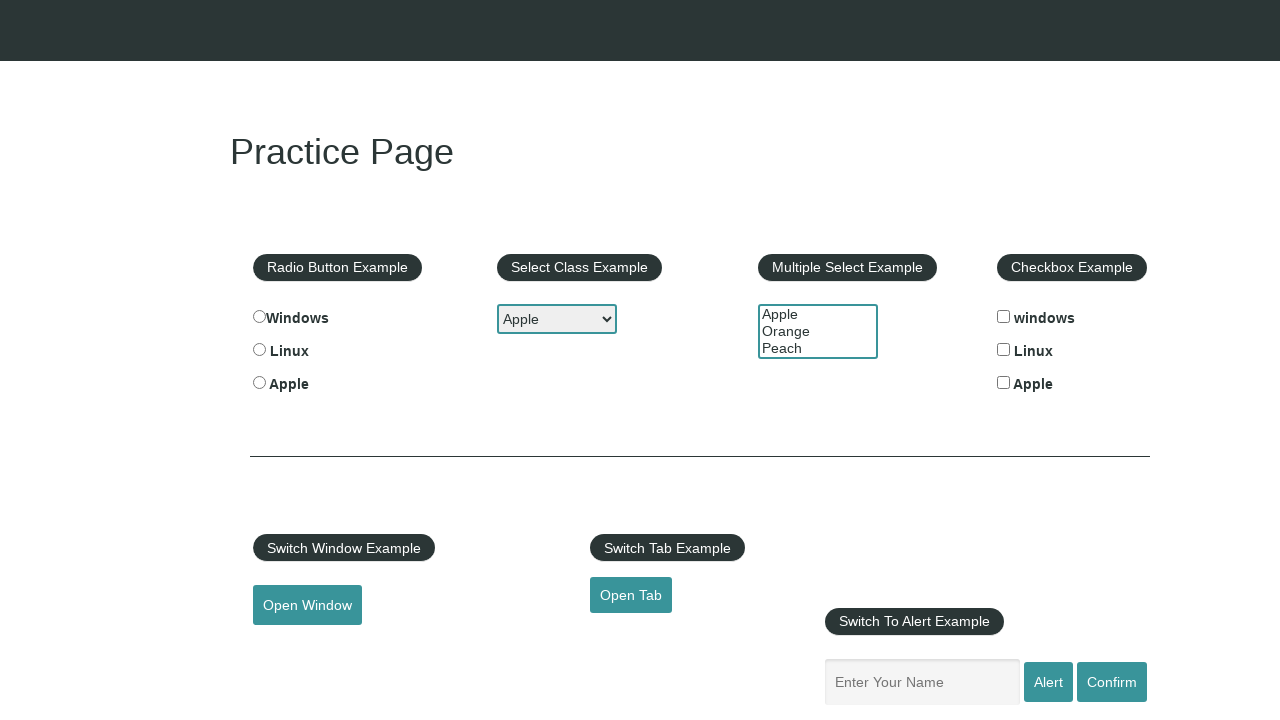